Tests a weather application with a parameterized city search, entering a location and verifying weather data is returned

Starting URL: https://tenforben.github.io/FPL/vannilaWeatherApp/index.html

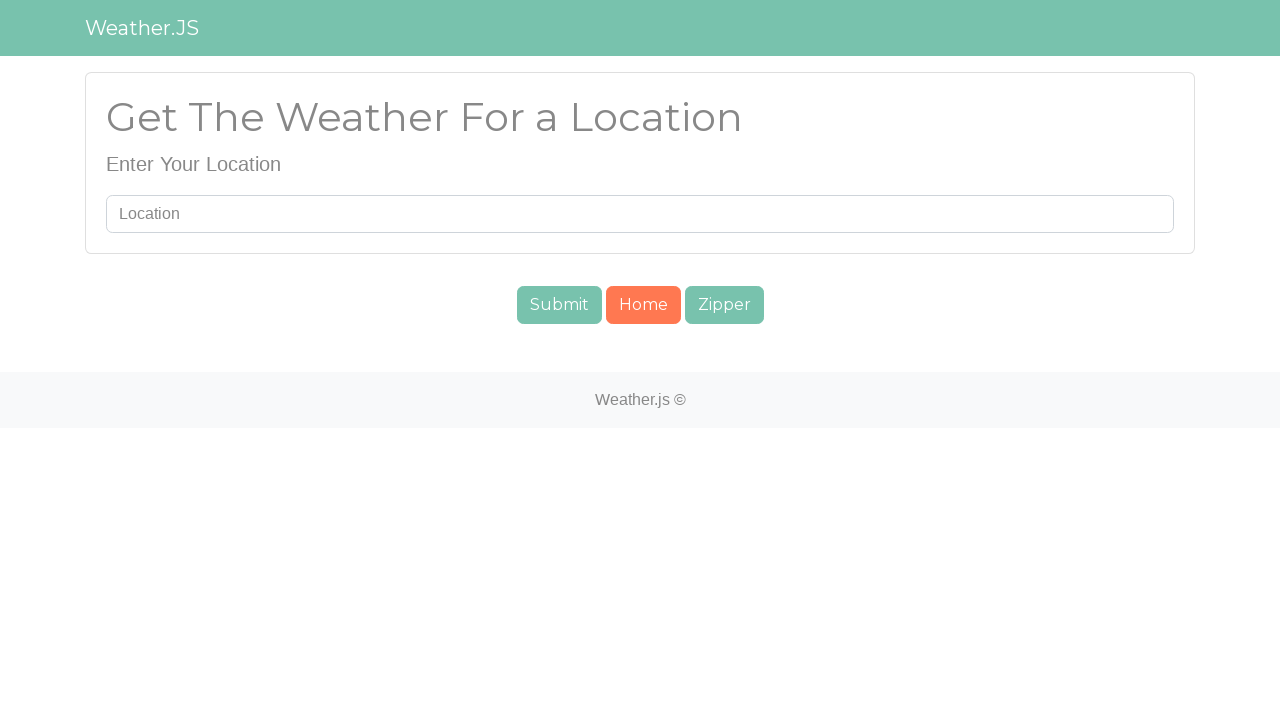

Filled search bar with 'London' on #searchUser
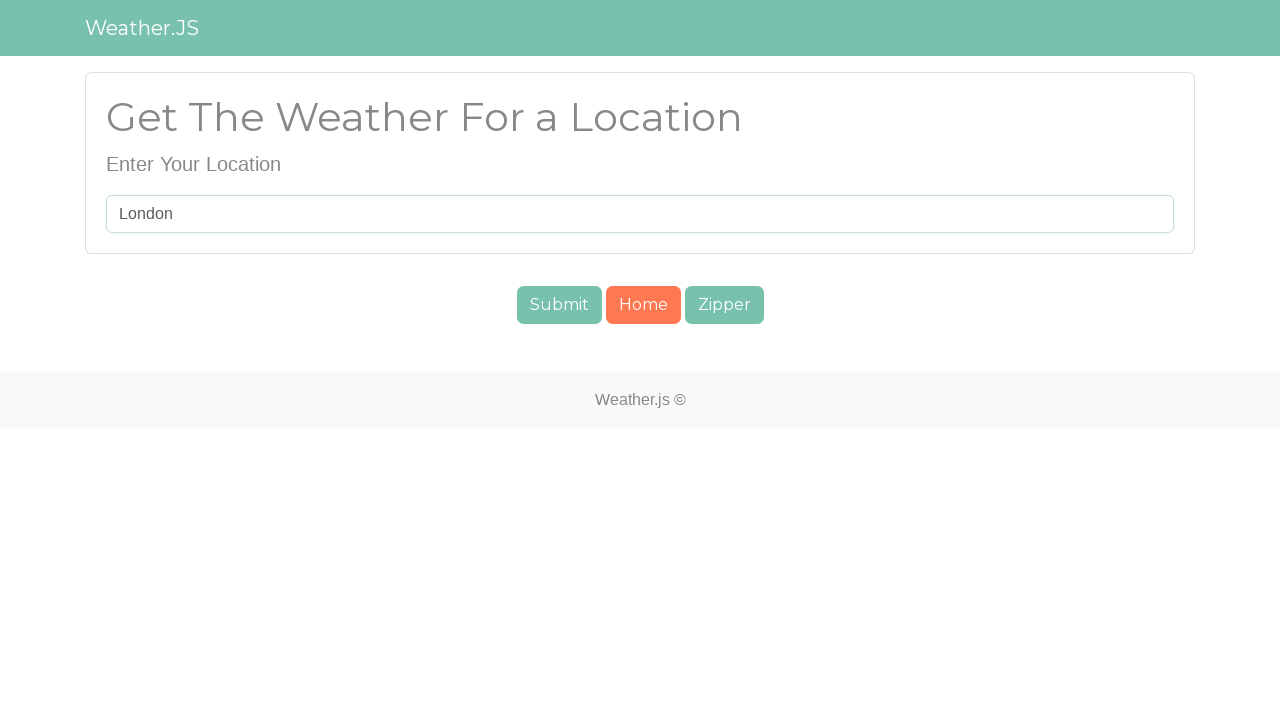

Clicked submit button to search for weather at (559, 305) on #submit
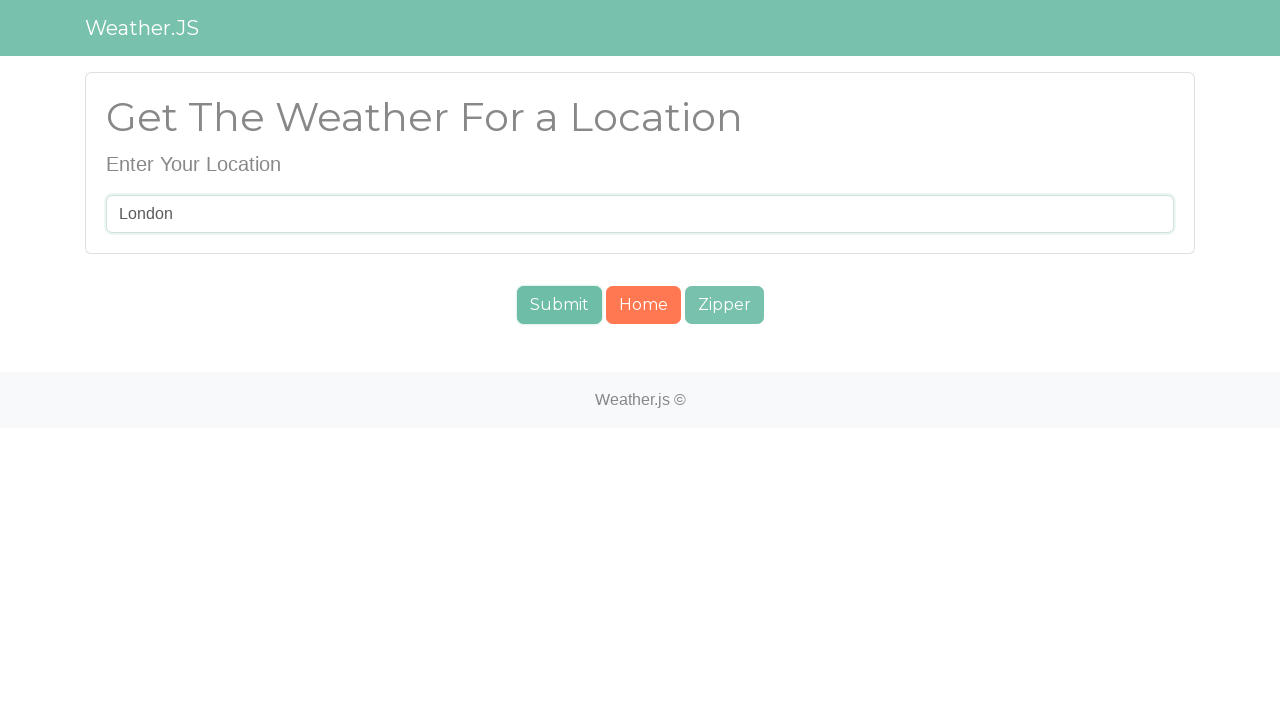

Weather current conditions element loaded
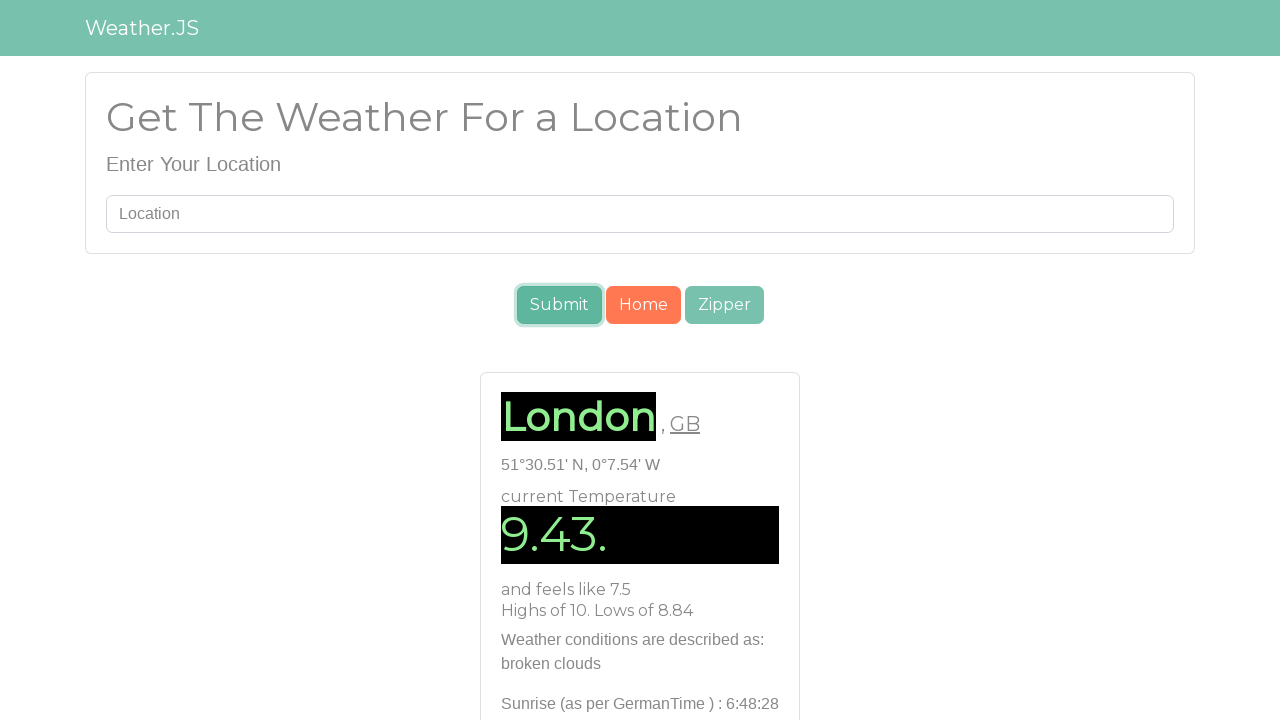

Weather pattern element loaded
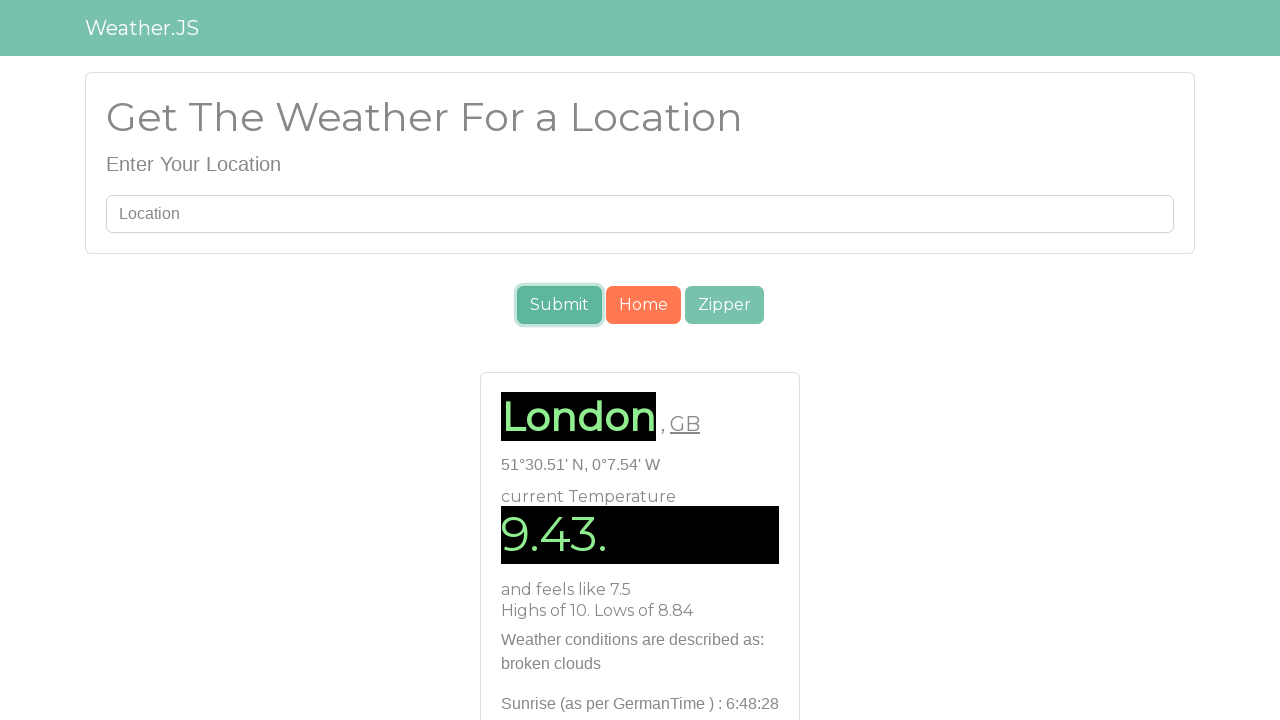

Location/country element loaded, weather data verified
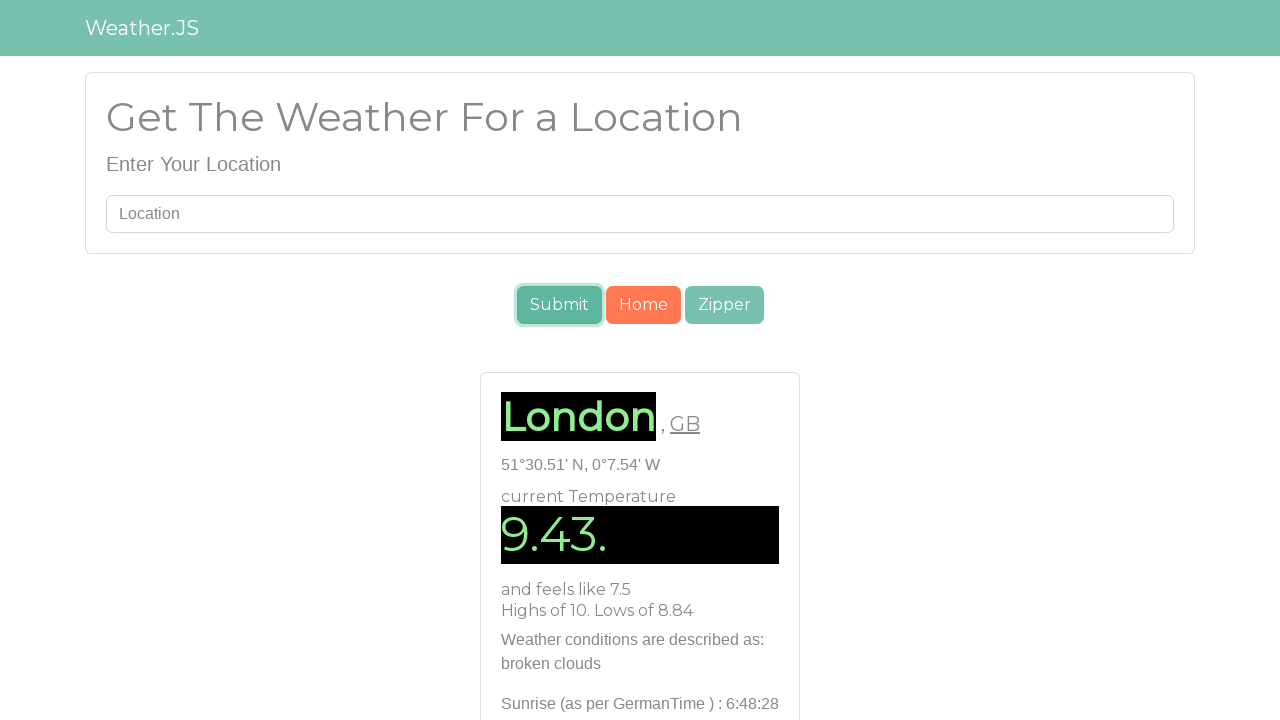

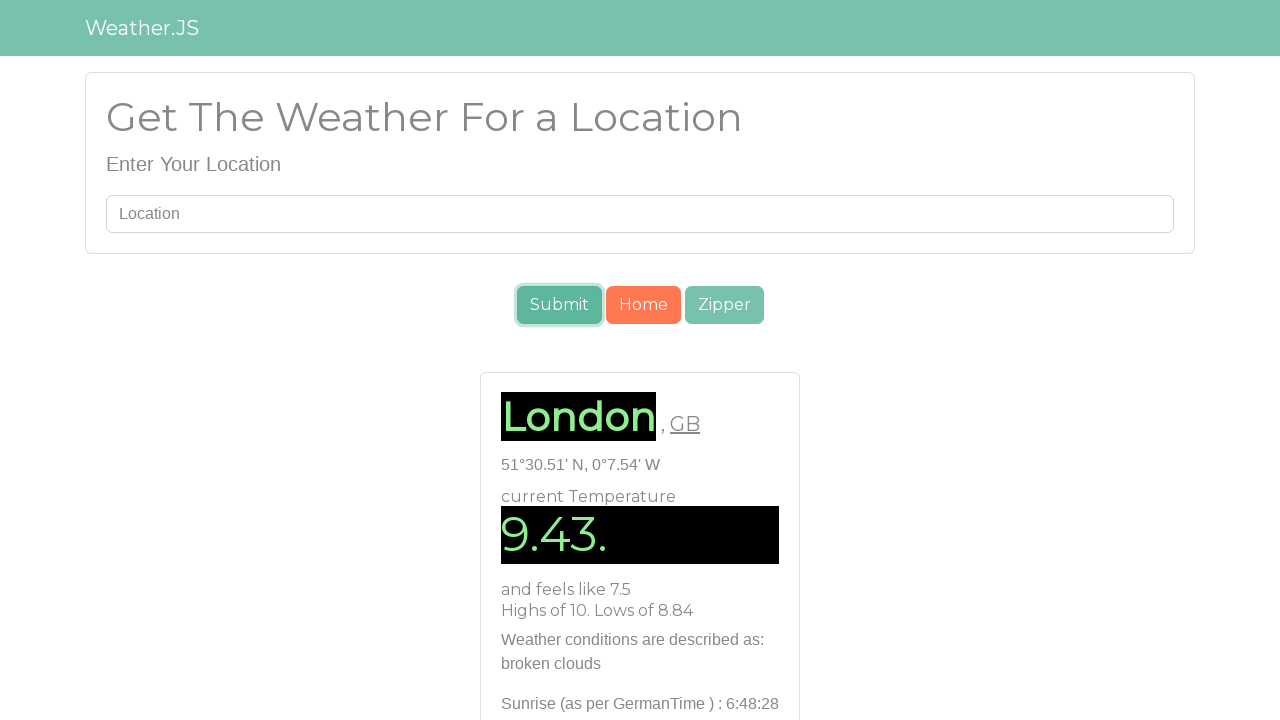